Tests that the browser back button works correctly with filter navigation.

Starting URL: https://demo.playwright.dev/todomvc

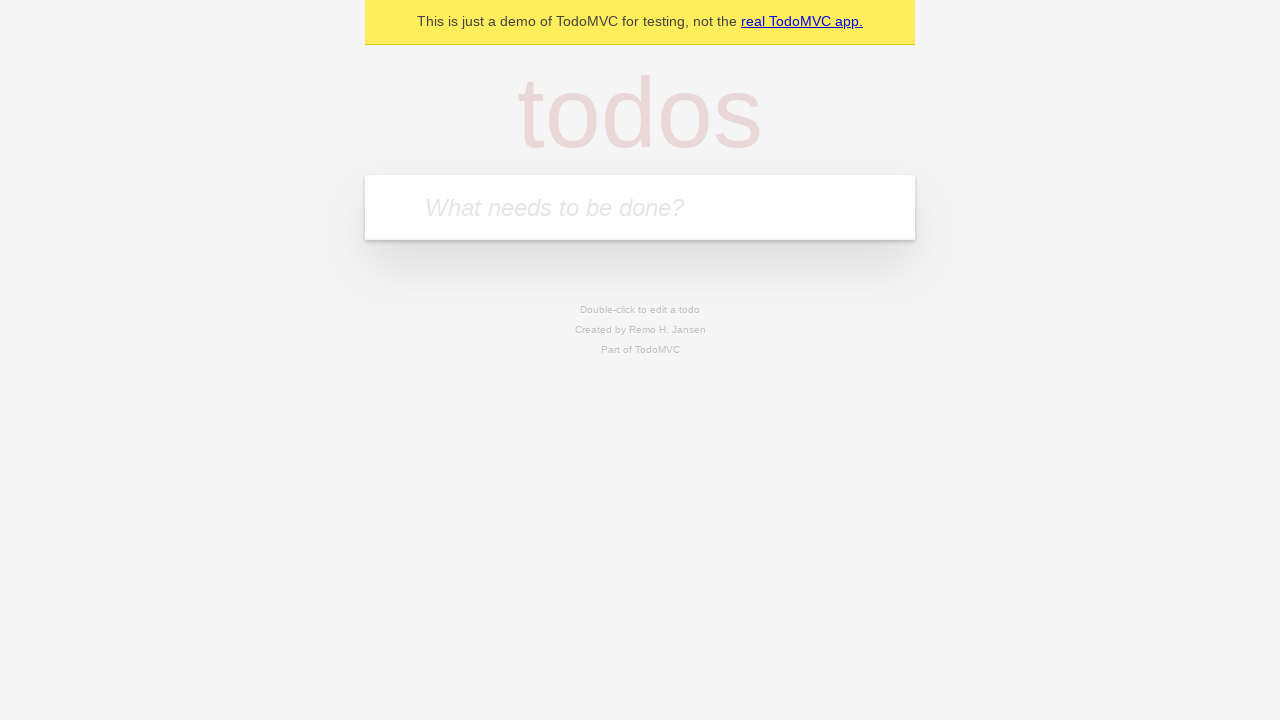

Filled todo input with 'buy some cheese' on internal:attr=[placeholder="What needs to be done?"i]
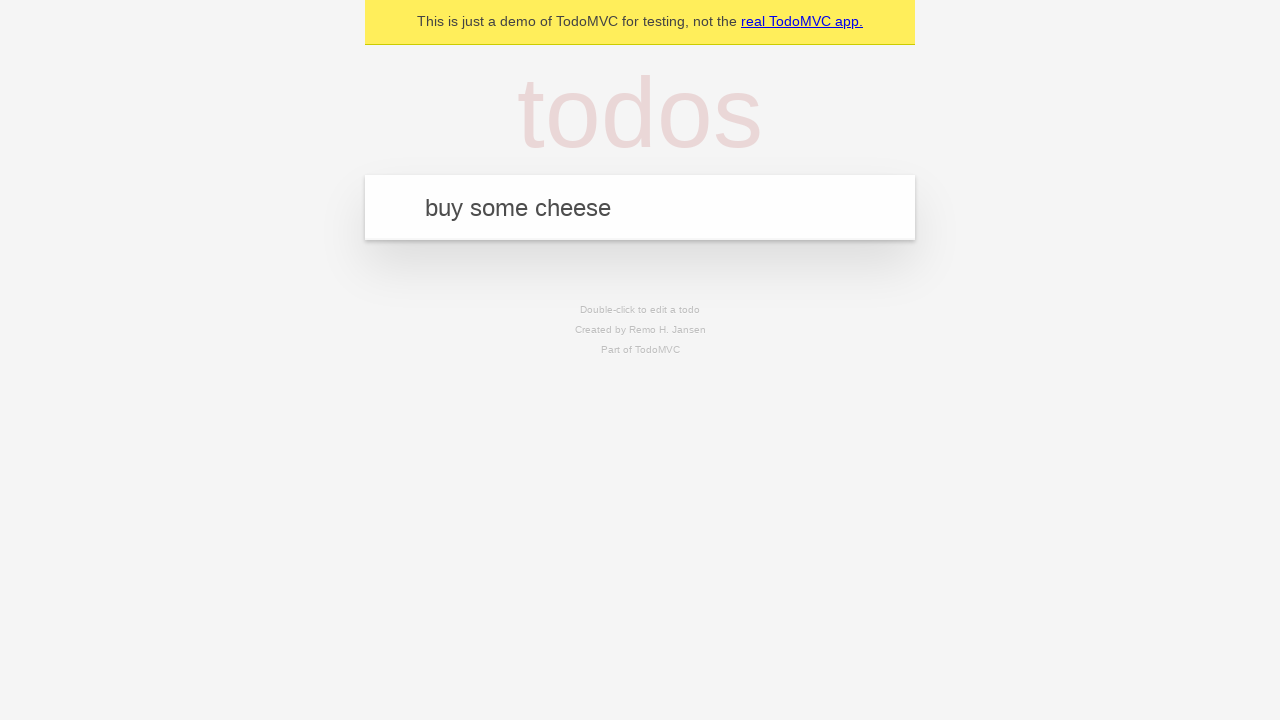

Pressed Enter to create first todo on internal:attr=[placeholder="What needs to be done?"i]
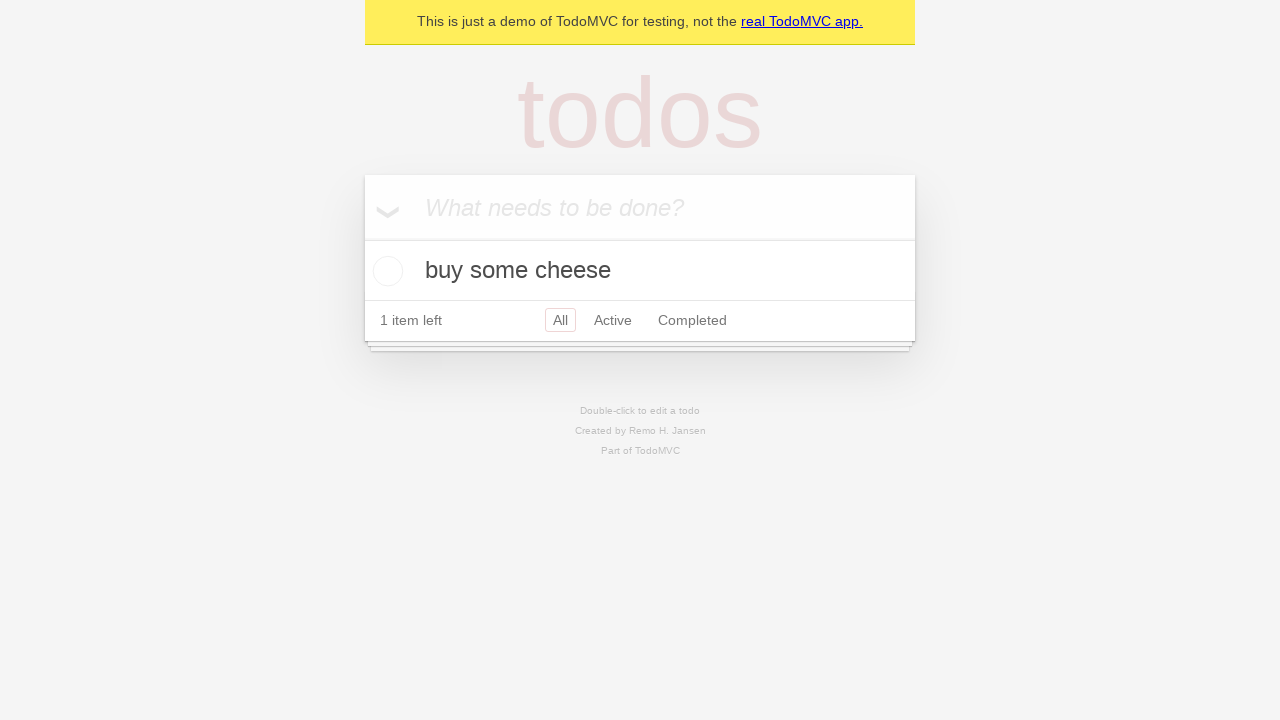

Filled todo input with 'feed the cat' on internal:attr=[placeholder="What needs to be done?"i]
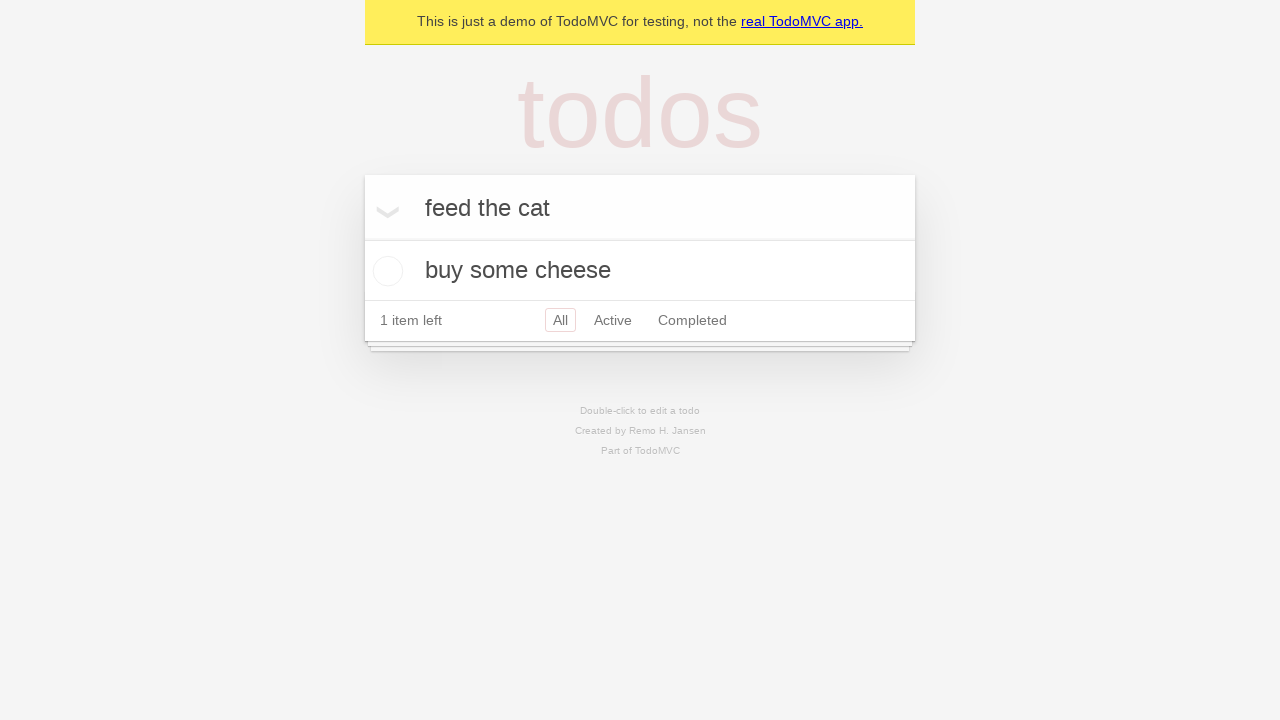

Pressed Enter to create second todo on internal:attr=[placeholder="What needs to be done?"i]
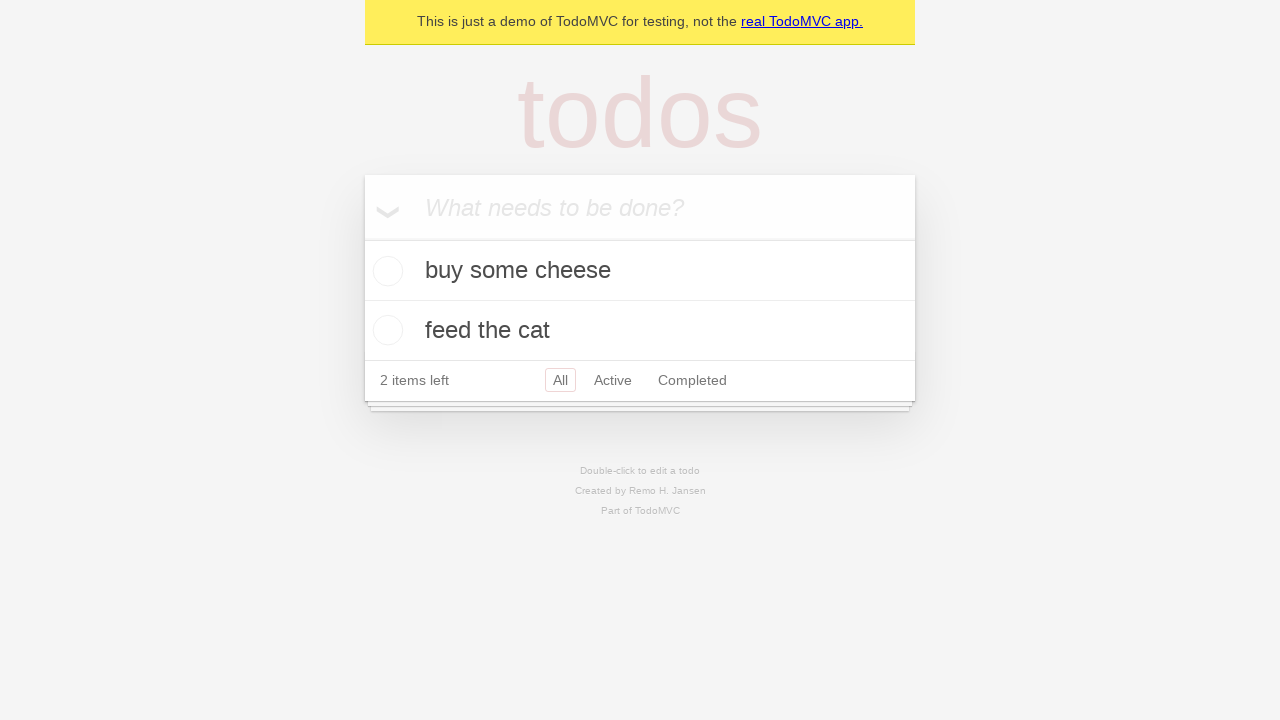

Filled todo input with 'book a doctors appointment' on internal:attr=[placeholder="What needs to be done?"i]
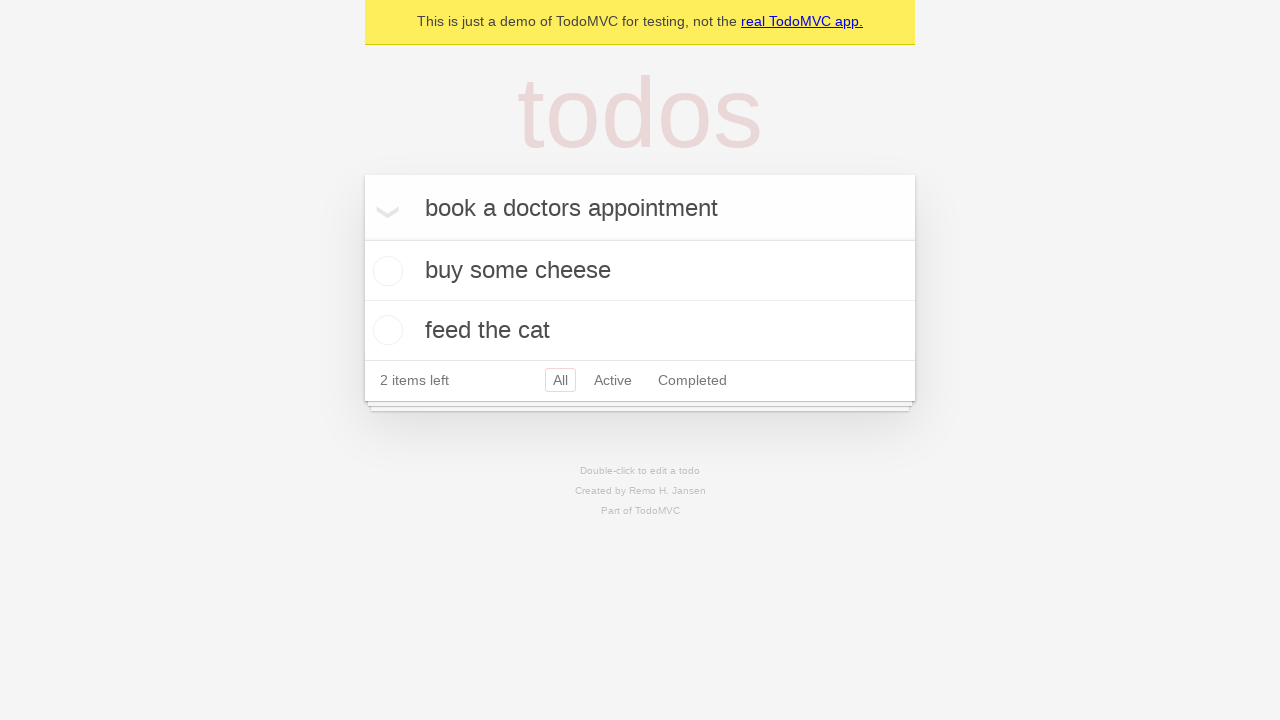

Pressed Enter to create third todo on internal:attr=[placeholder="What needs to be done?"i]
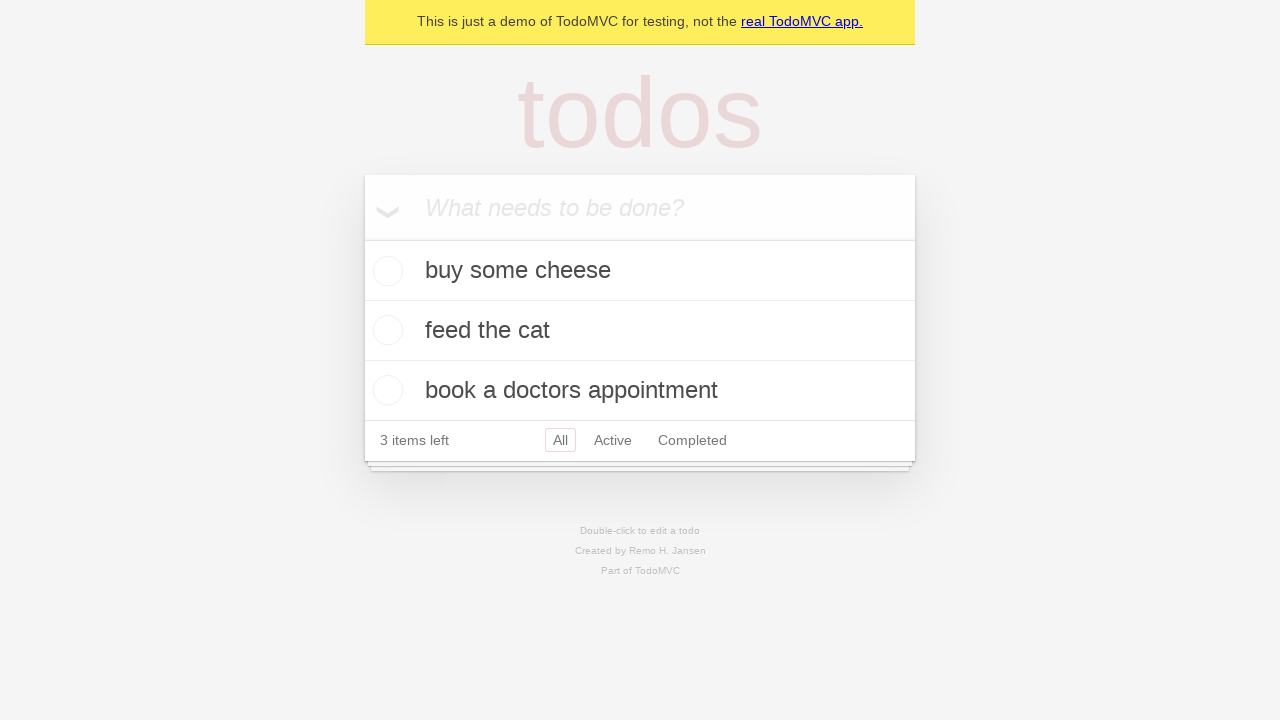

Checked the second todo item at (385, 330) on internal:testid=[data-testid="todo-item"s] >> nth=1 >> internal:role=checkbox
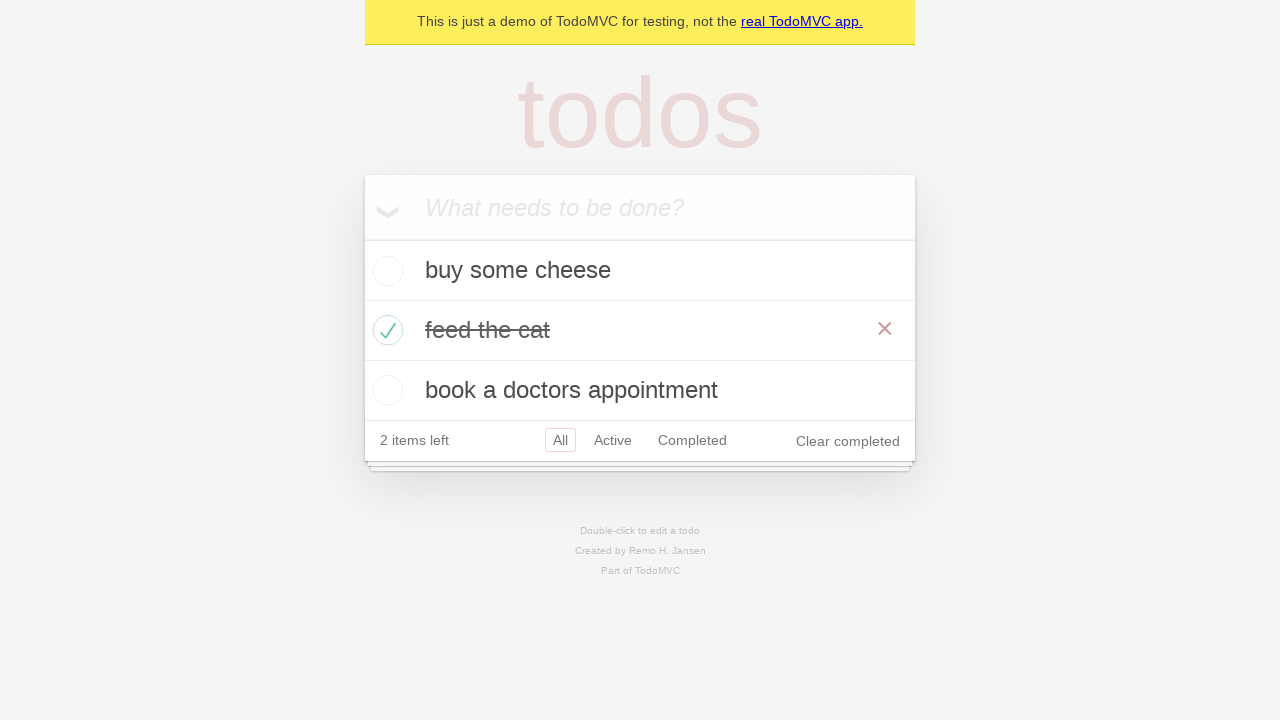

Clicked 'All' filter link at (560, 440) on internal:role=link[name="All"i]
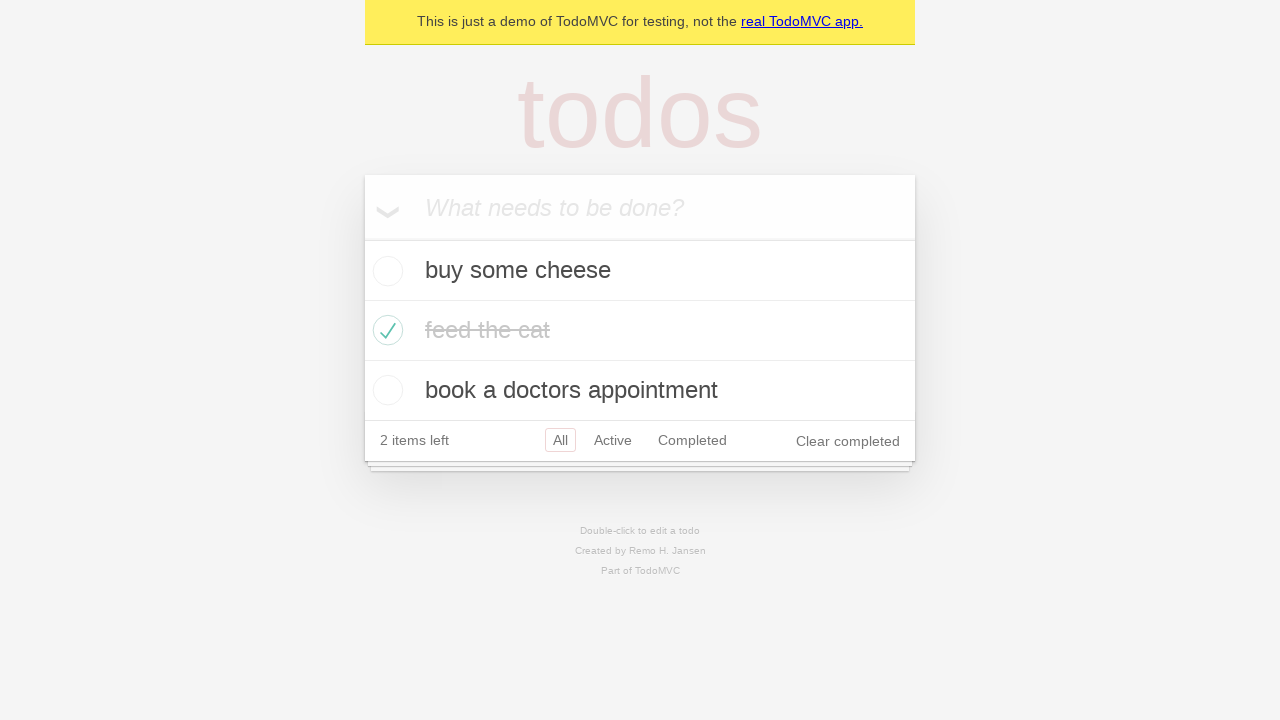

Clicked 'Active' filter link at (613, 440) on internal:role=link[name="Active"i]
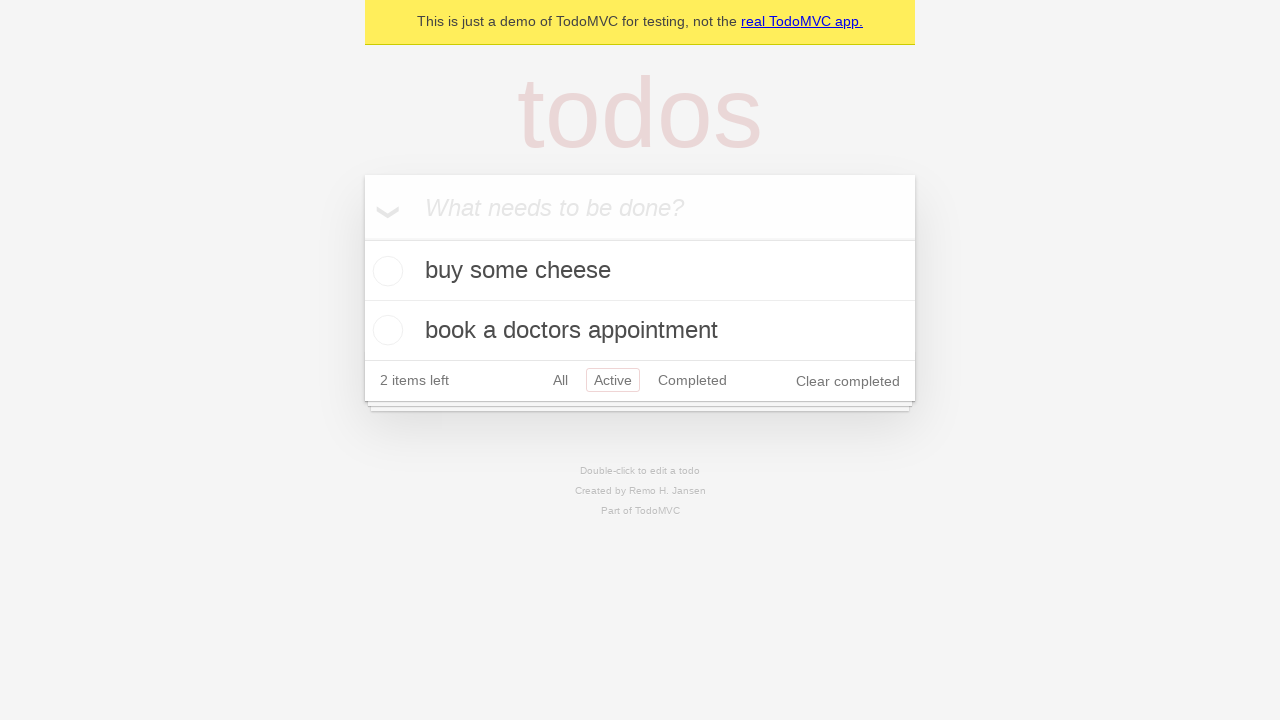

Clicked 'Completed' filter link at (692, 380) on internal:role=link[name="Completed"i]
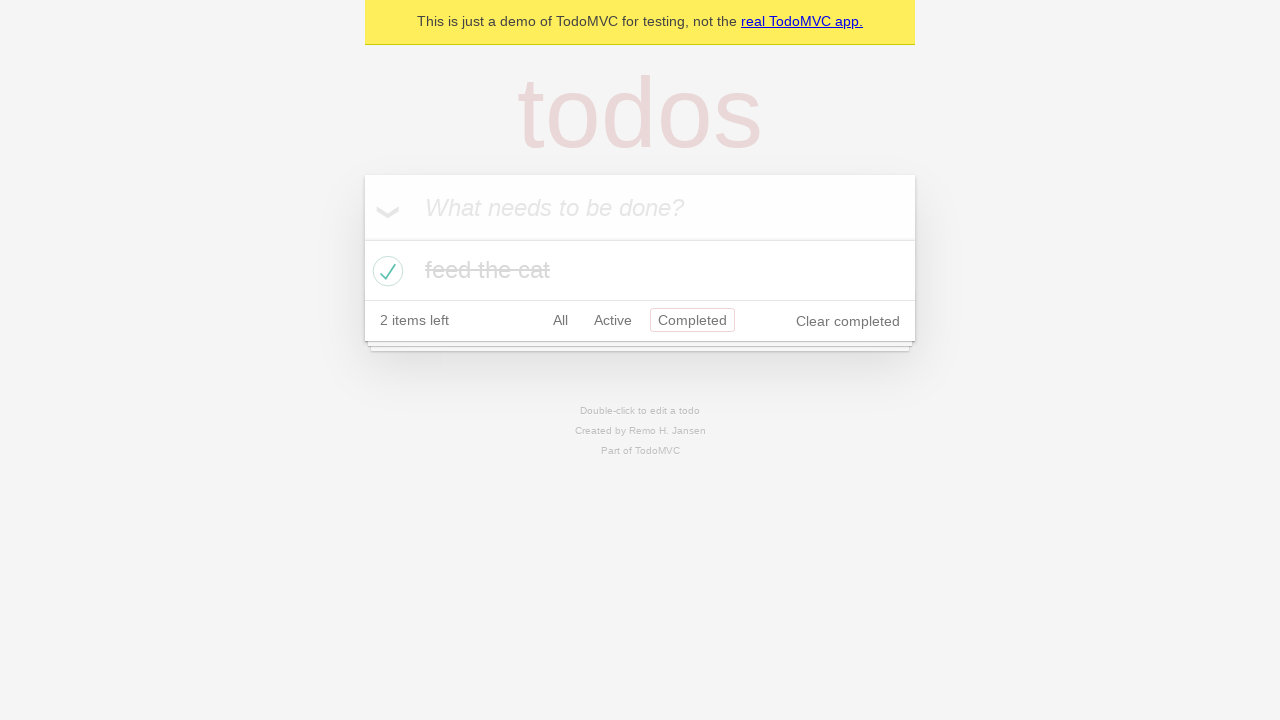

Navigated back using browser back button (from Completed to Active filter)
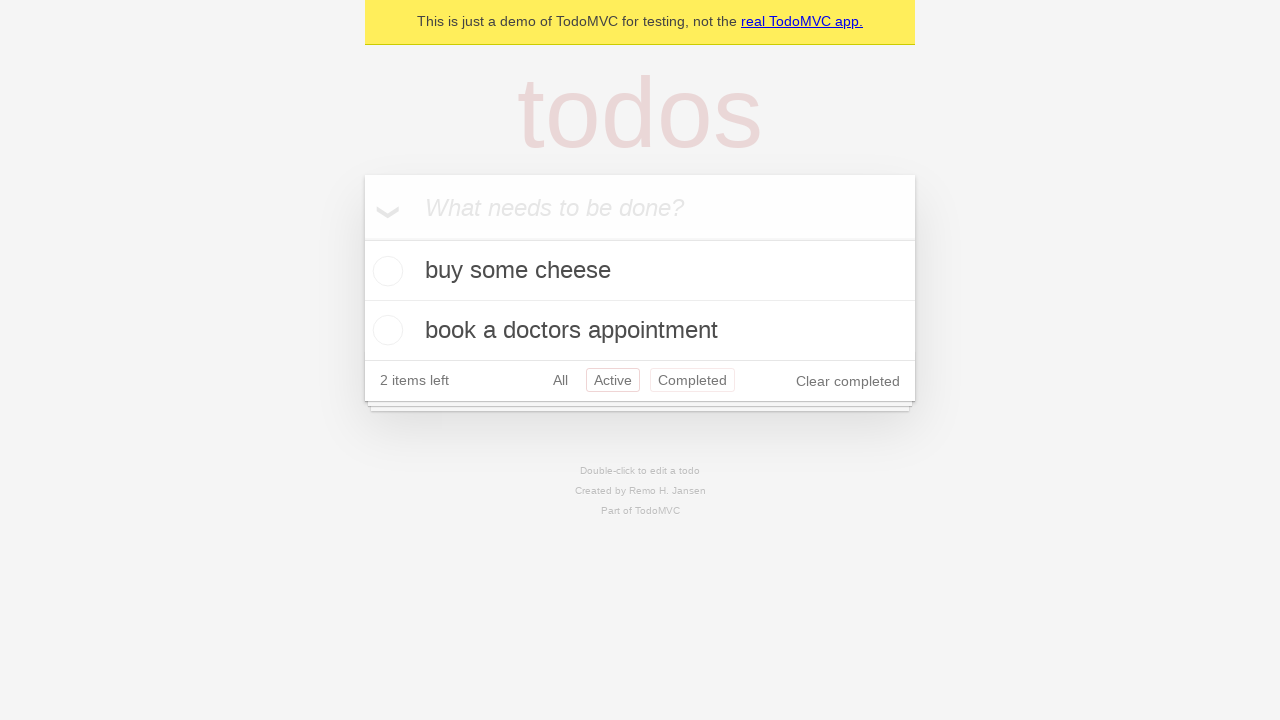

Navigated back using browser back button (from Active to All filter)
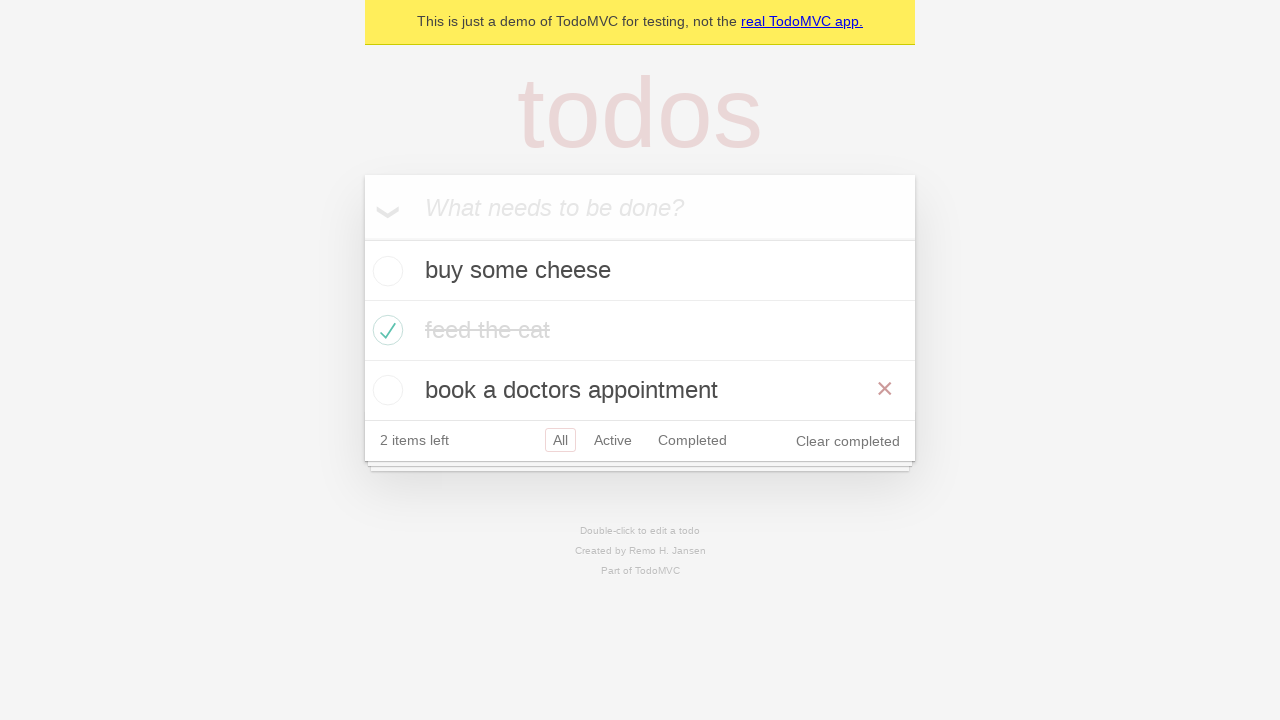

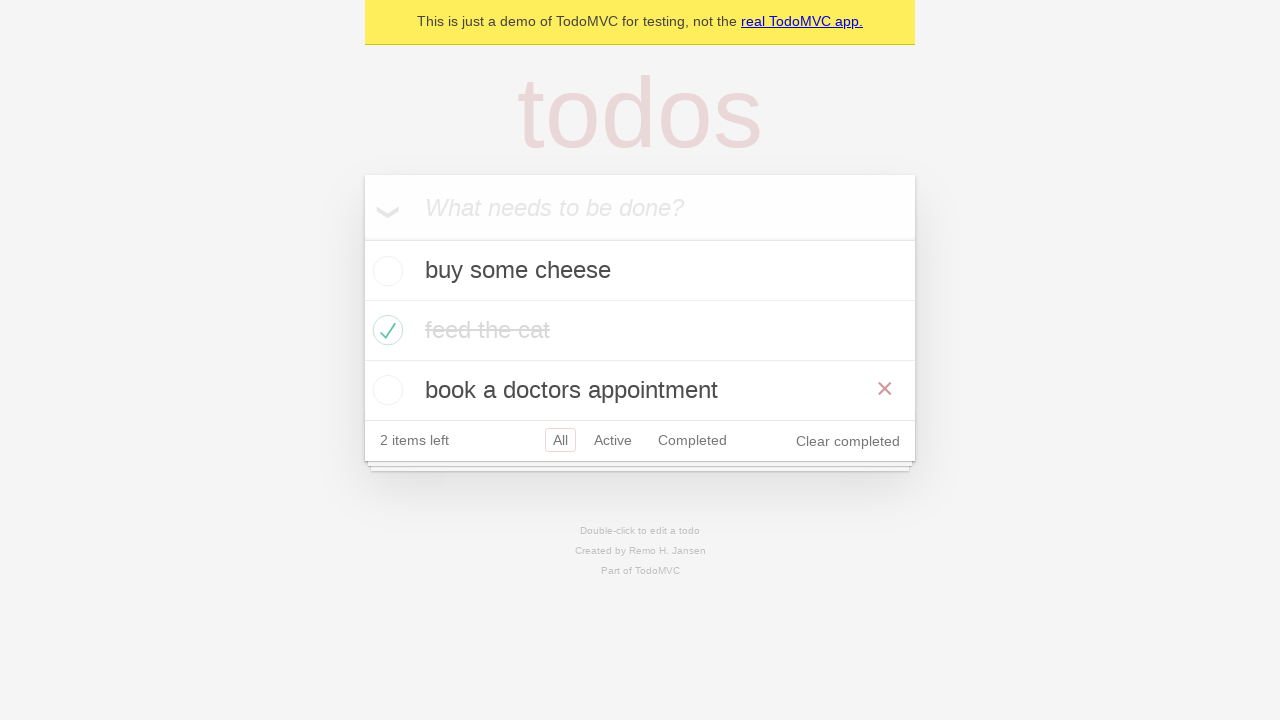